Tests registration form validation when confirm password doesn't match the original password

Starting URL: https://alada.vn/tai-khoan/dang-ky.html

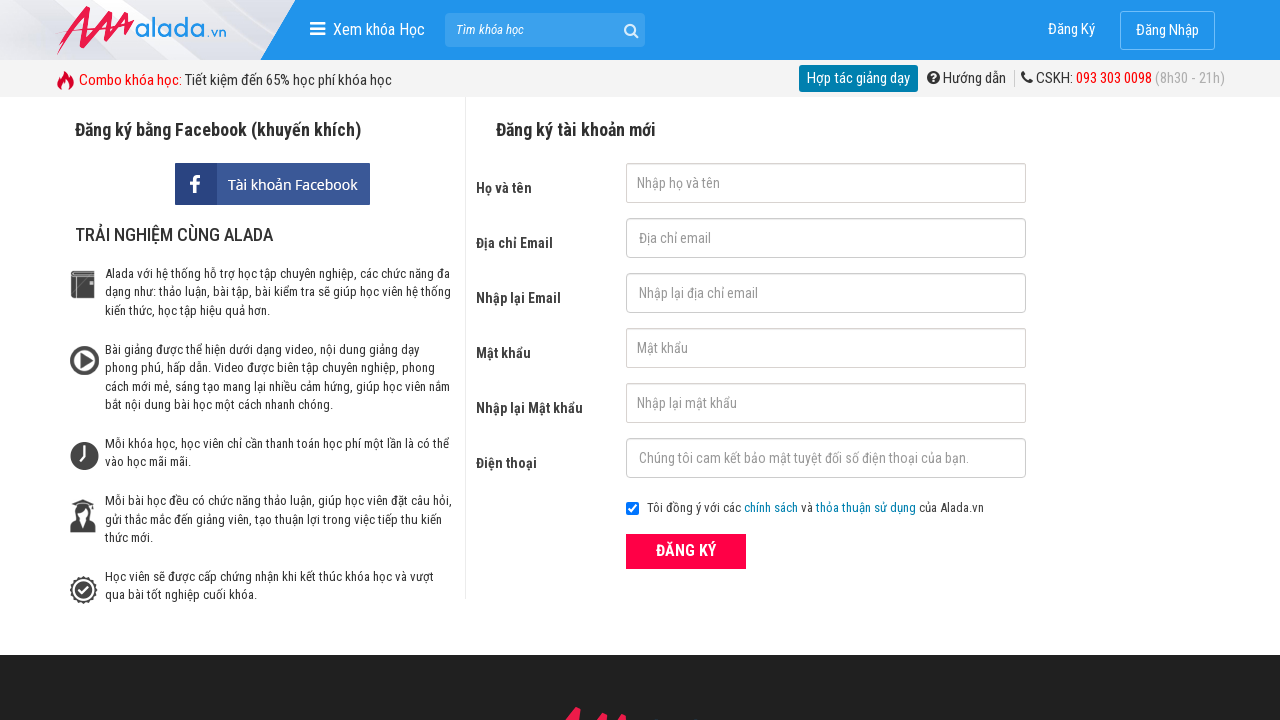

Filled name field with 'Phong Pham' on #txtFirstname
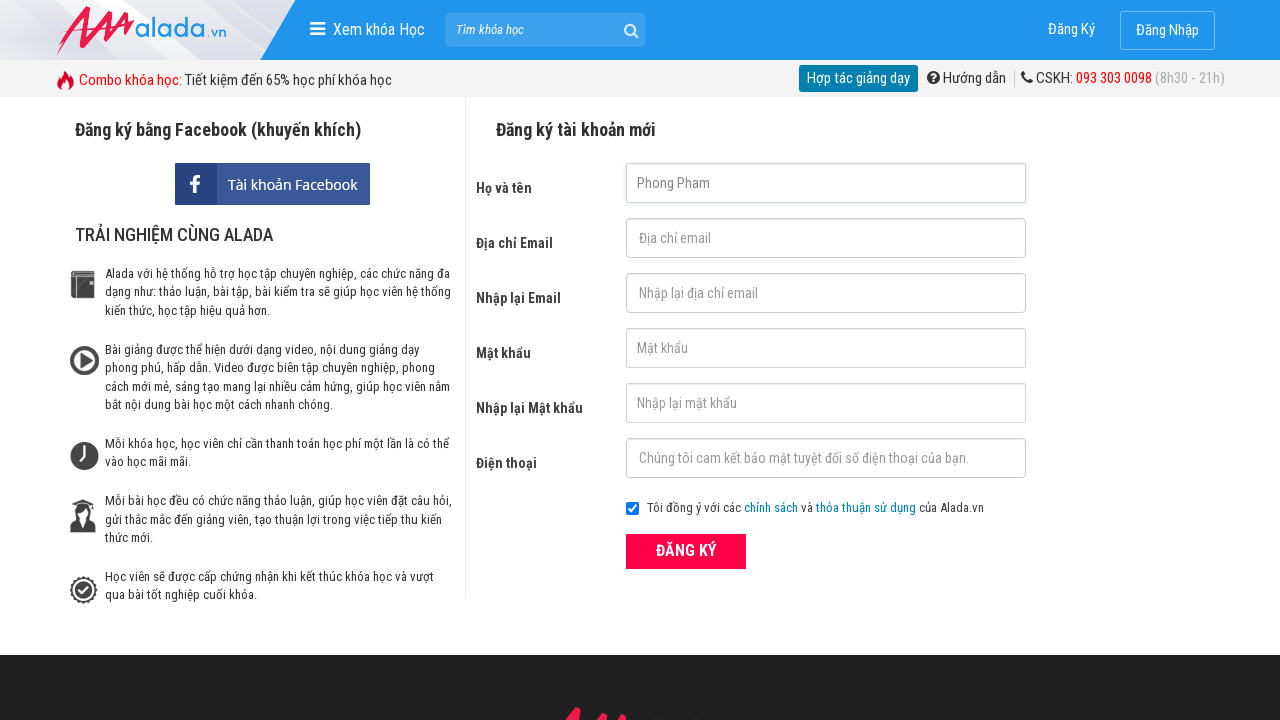

Filled email field with 'abc@gmail.com' on #txtEmail
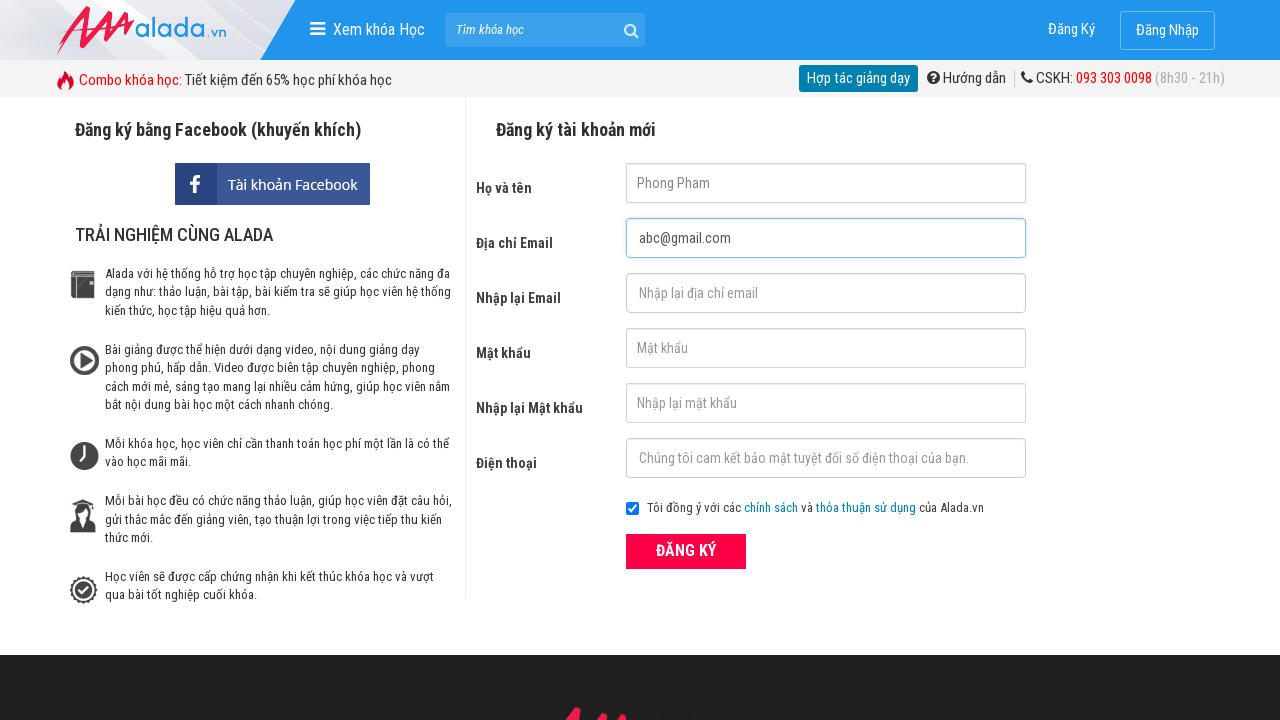

Filled confirm email field with 'abc@gmail.com' on #txtCEmail
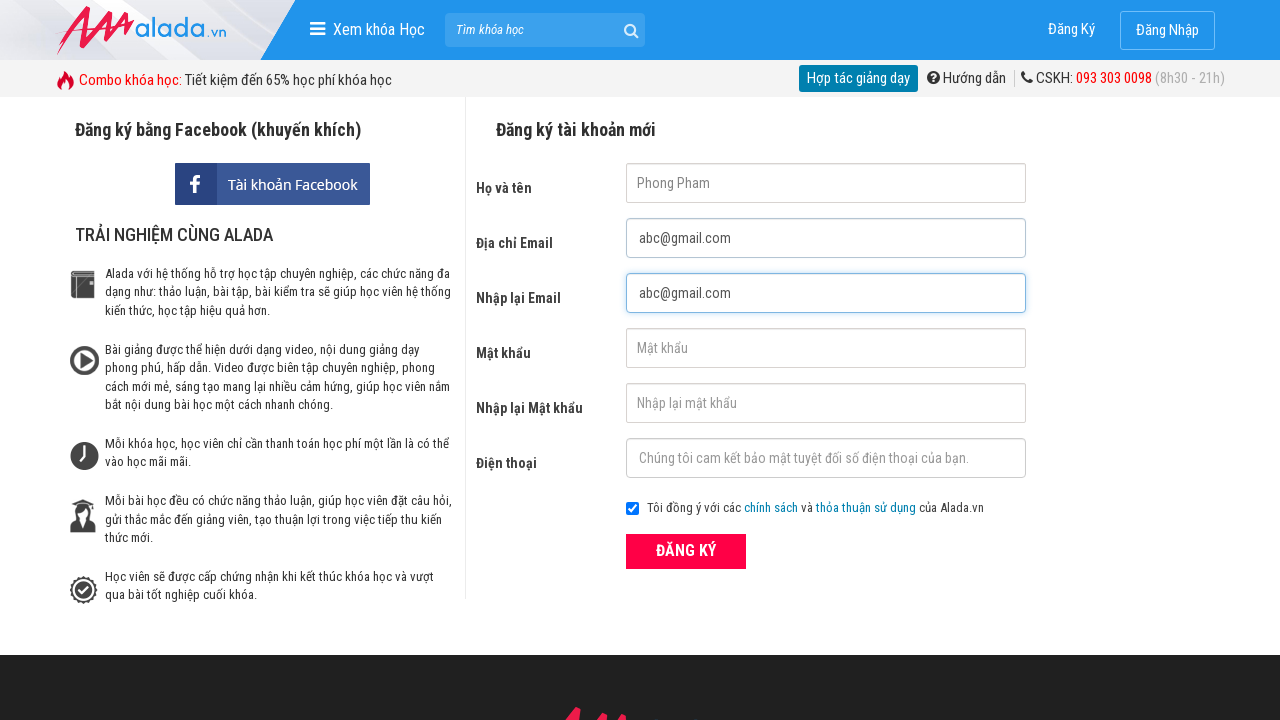

Filled password field with '1234567' on #txtPassword
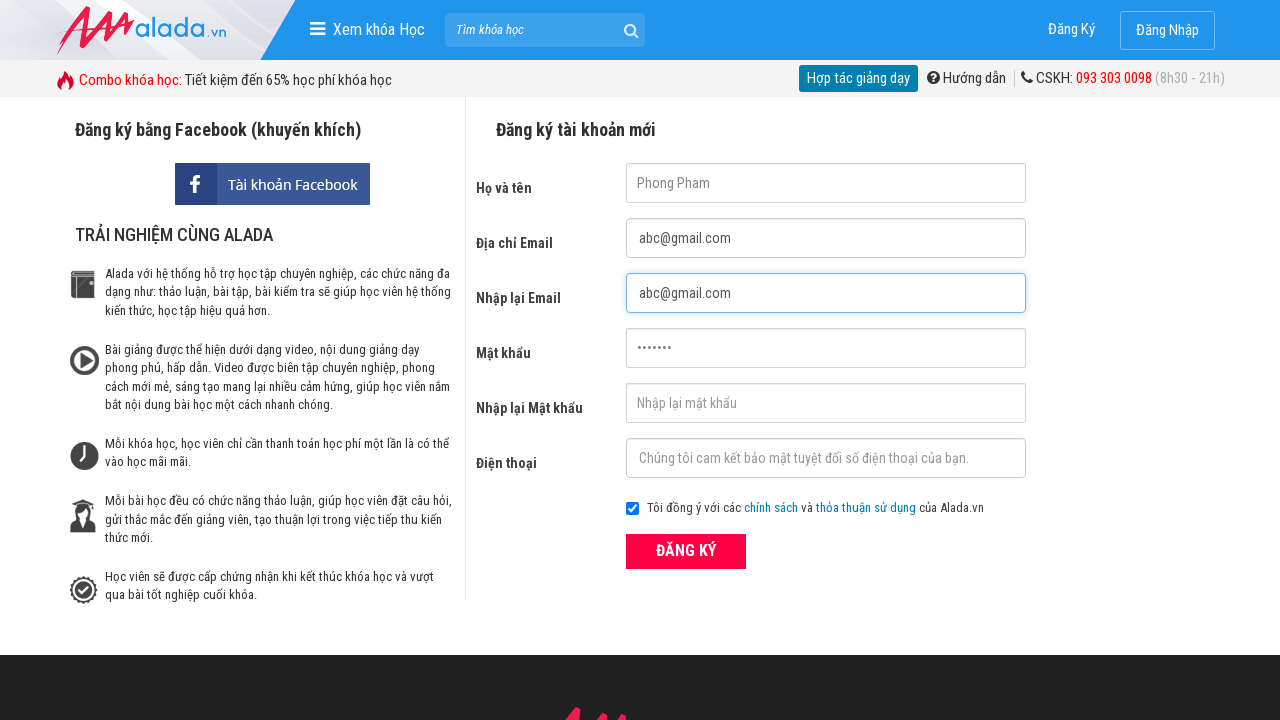

Filled confirm password field with '12345678' (different from password) on #txtCPassword
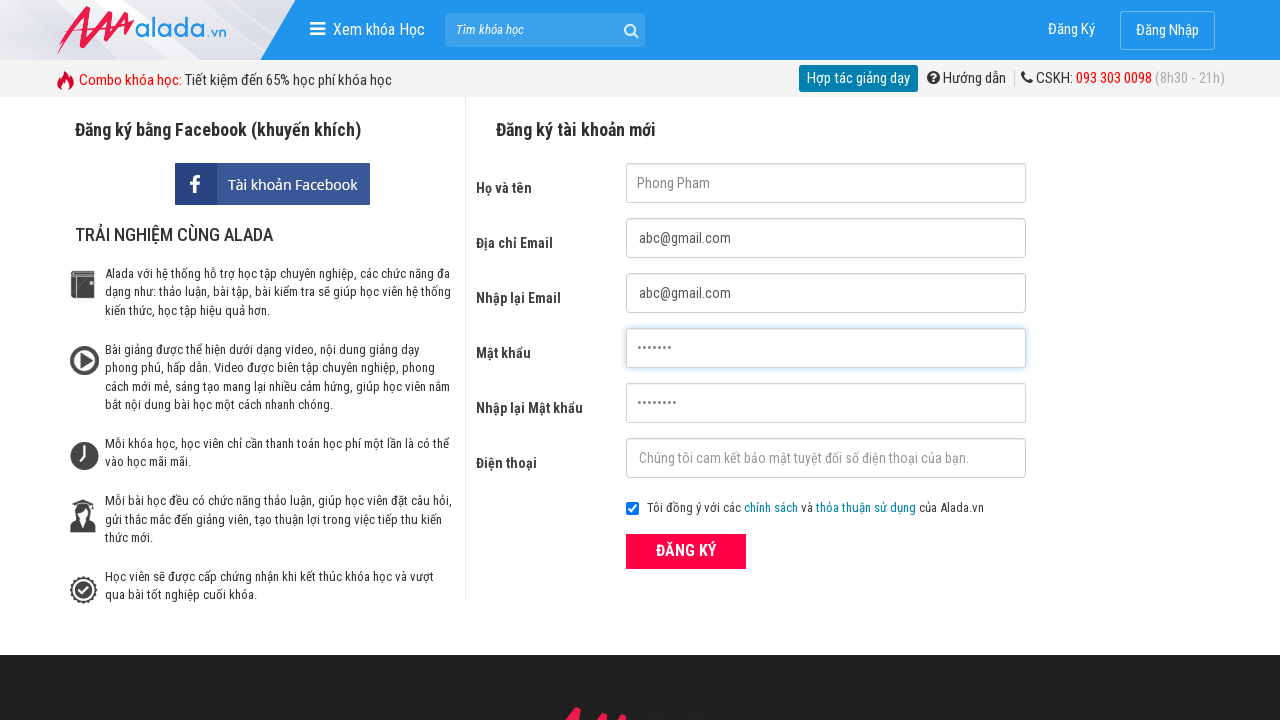

Filled phone number field with '0983111111' on #txtPhone
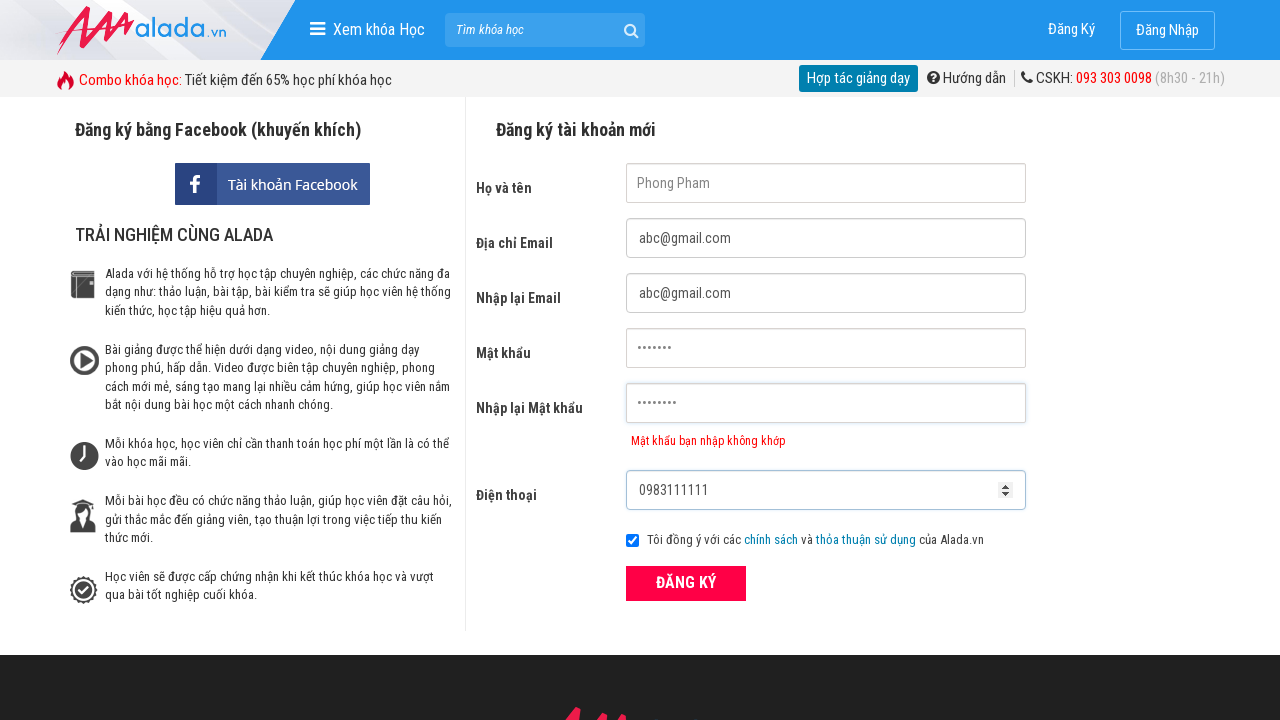

Clicked register button to submit form at (686, 583) on button[type='submit']
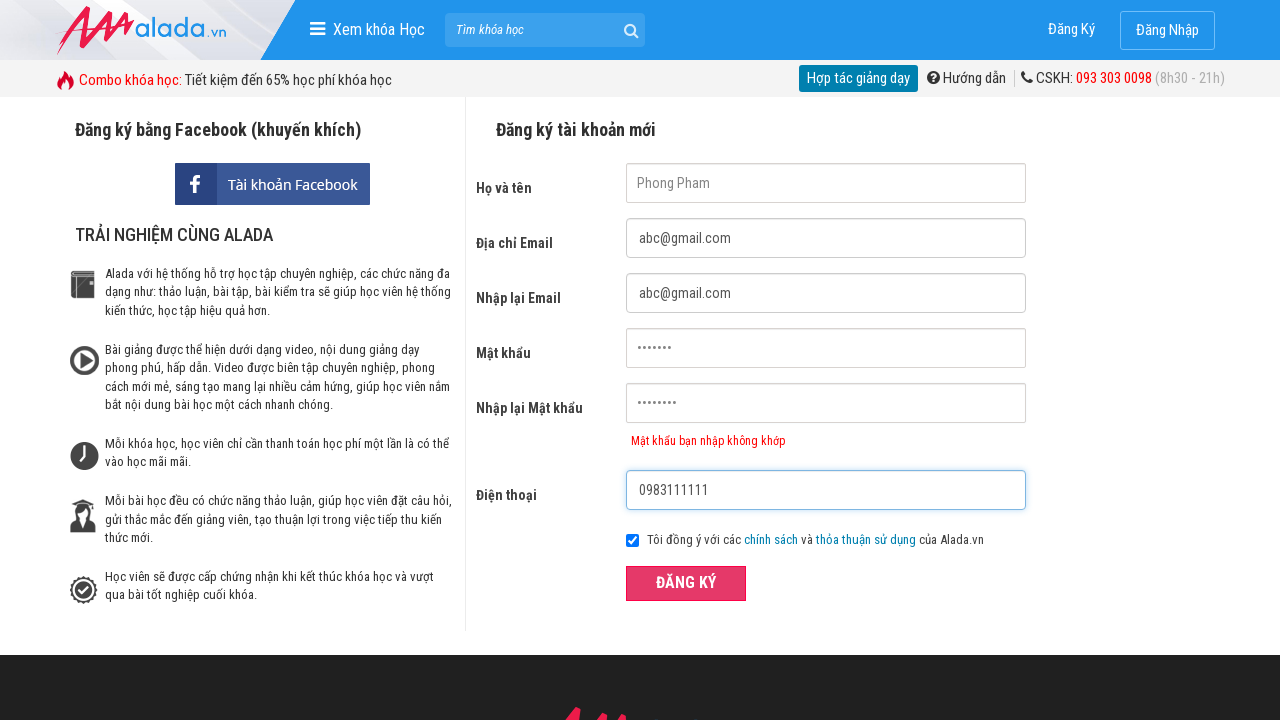

Password mismatch error message appeared
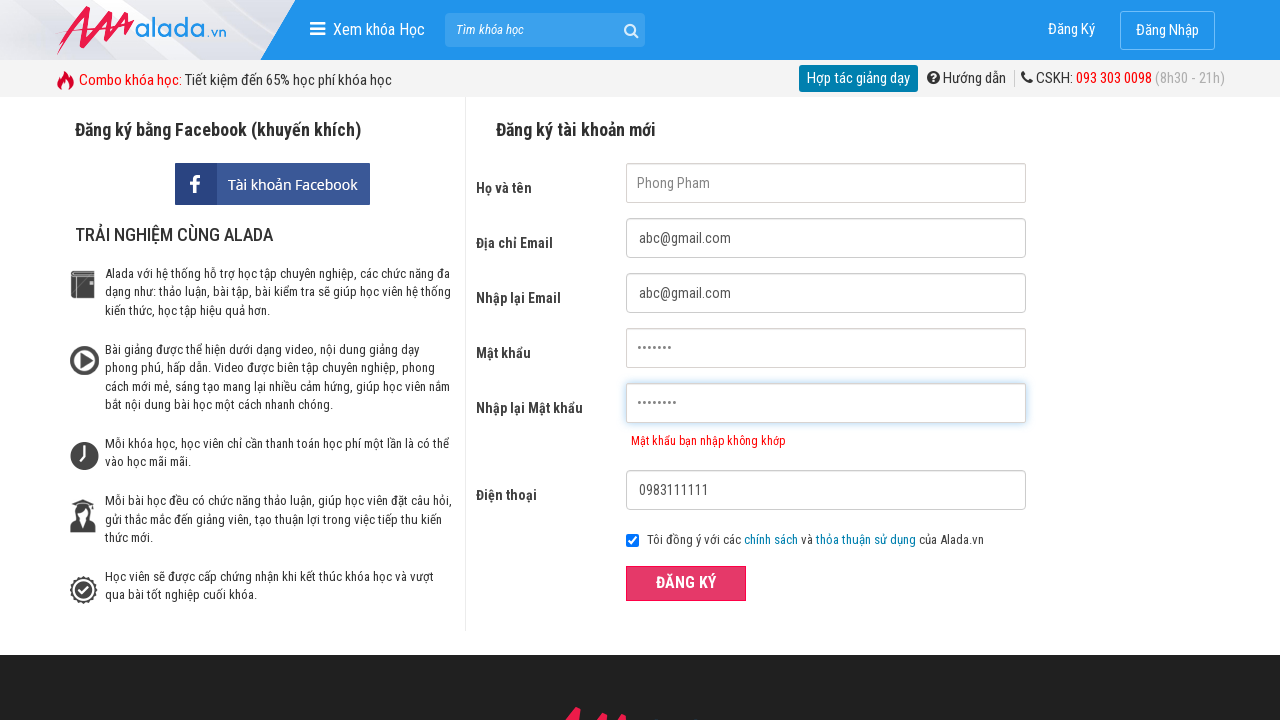

Verified error message: 'Mật khẩu bạn nhập không khớp'
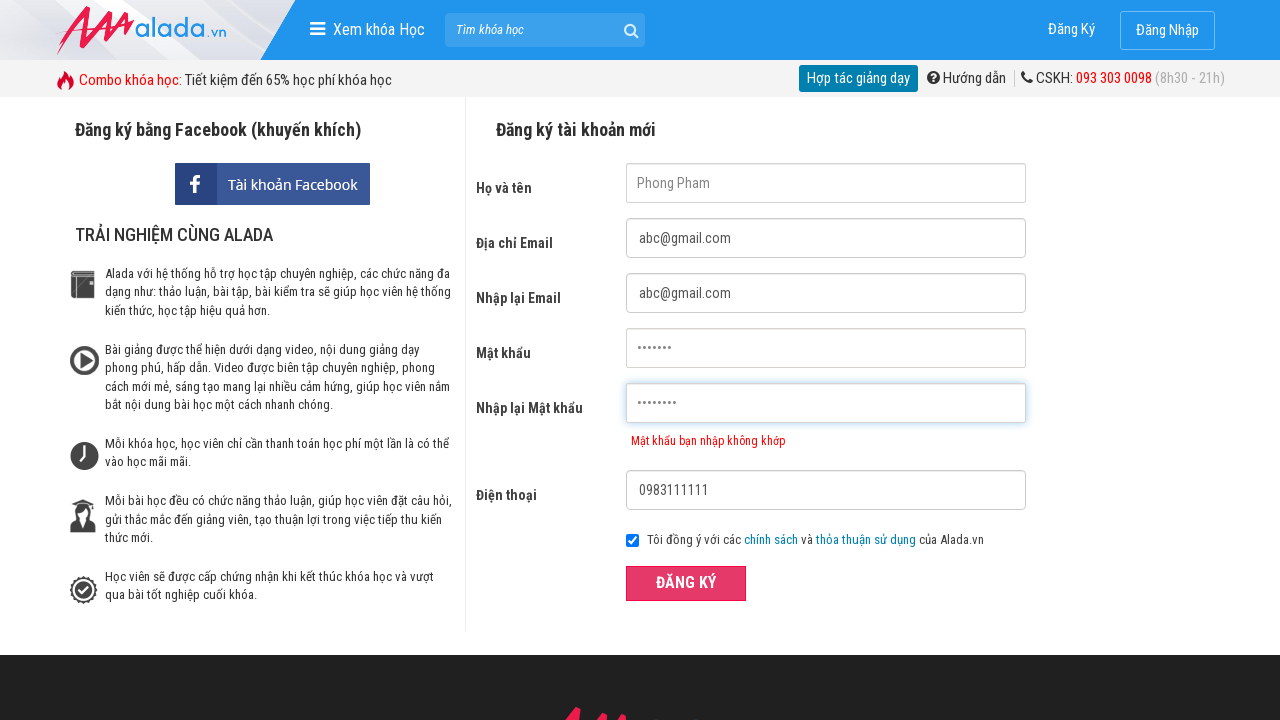

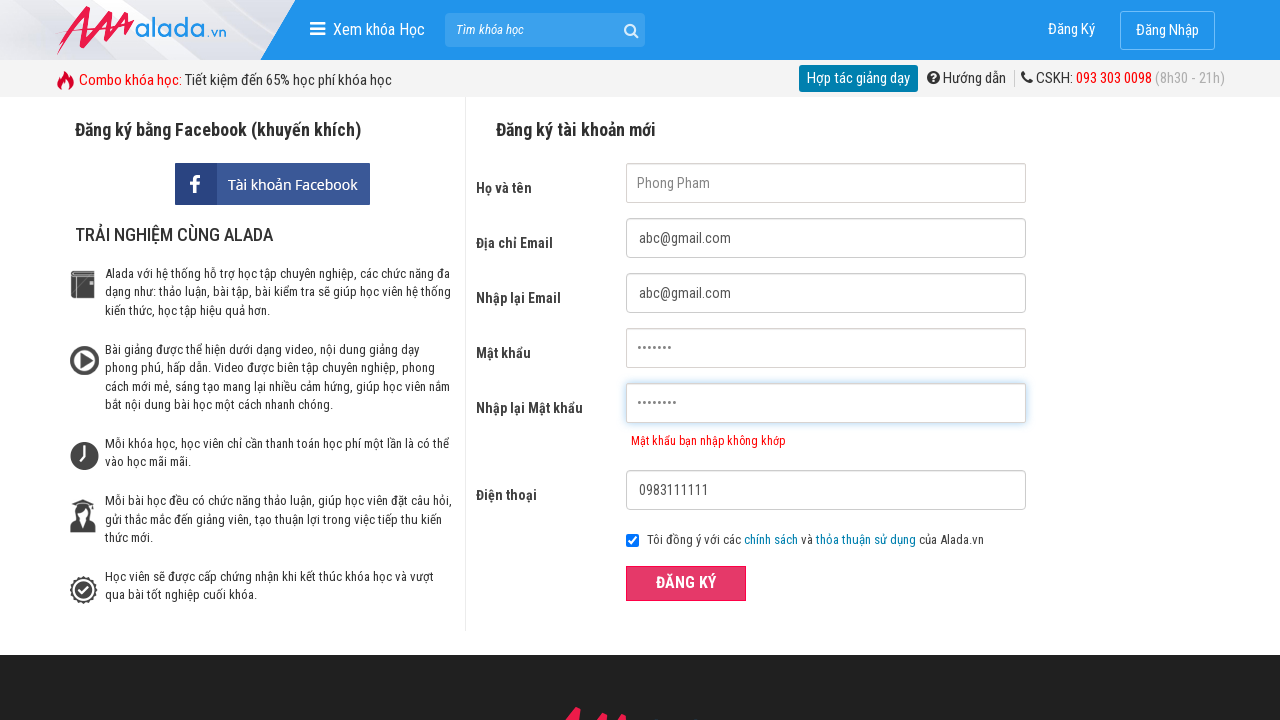